Navigates to Windy.com weather map at specific coordinates and waits for the page to fully load

Starting URL: https://www.windy.com/9.67412134/-73.47385574

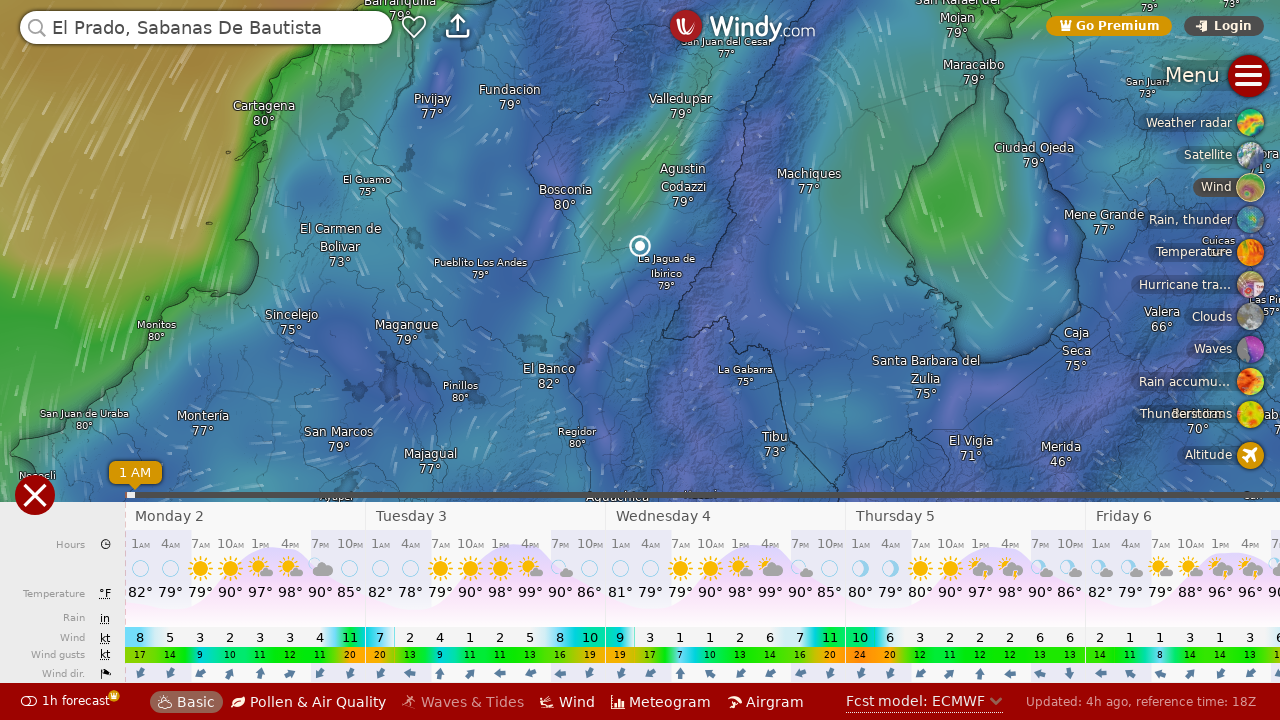

Navigated to Windy.com weather map at coordinates 9.67412134, -73.47385574
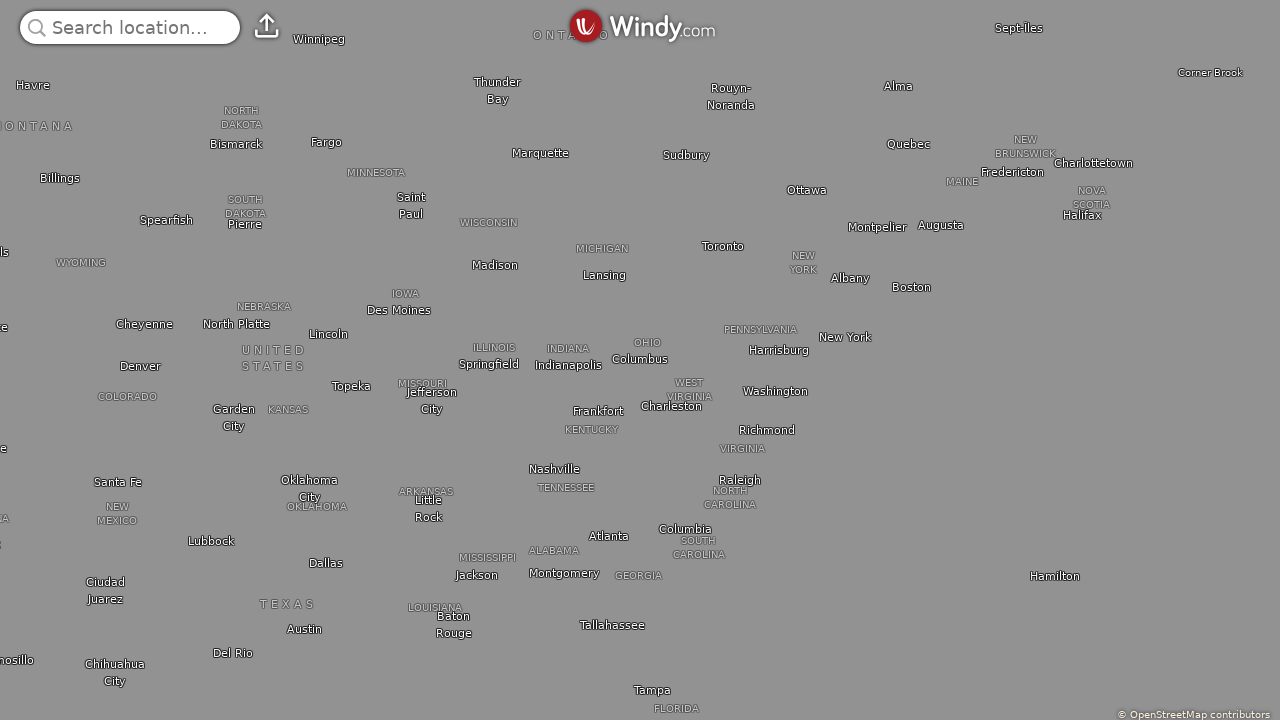

Page fully loaded - network idle state reached
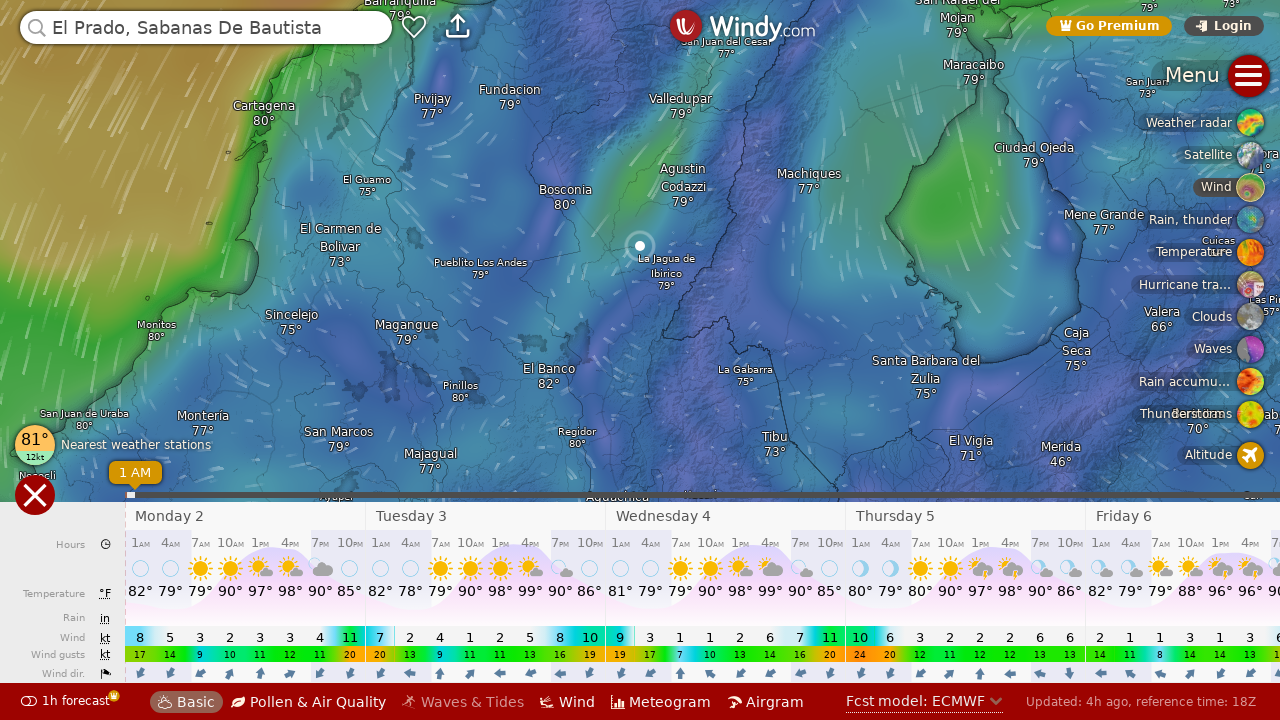

Windy map interface is now visible and ready
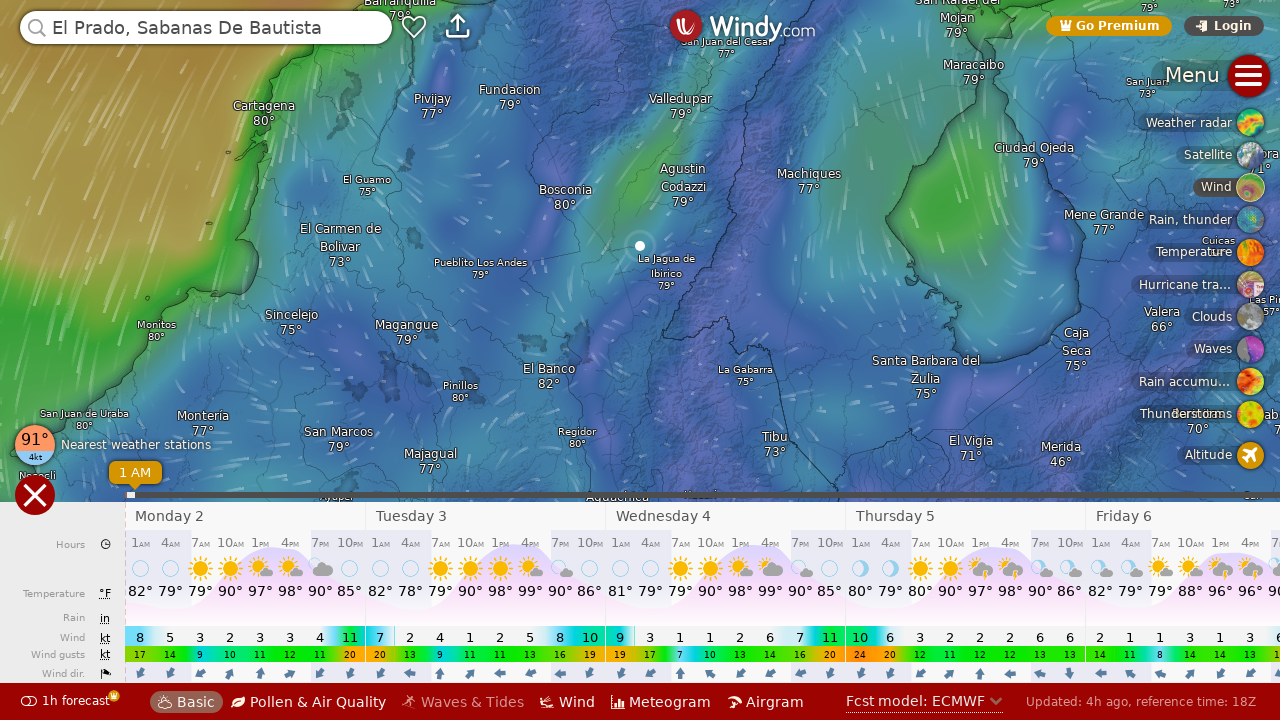

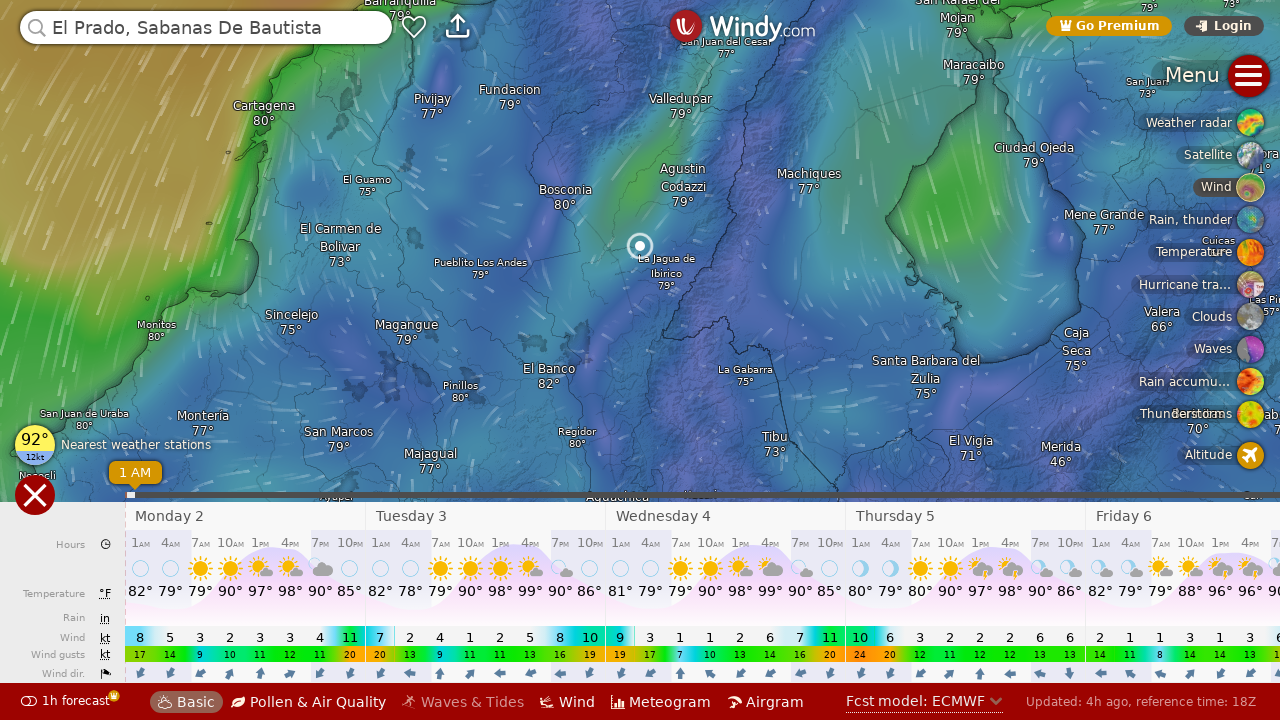